Tests jQuery UI selectable functionality by selecting multiple items from Item 1 to Item 5

Starting URL: https://jqueryui.com/selectable

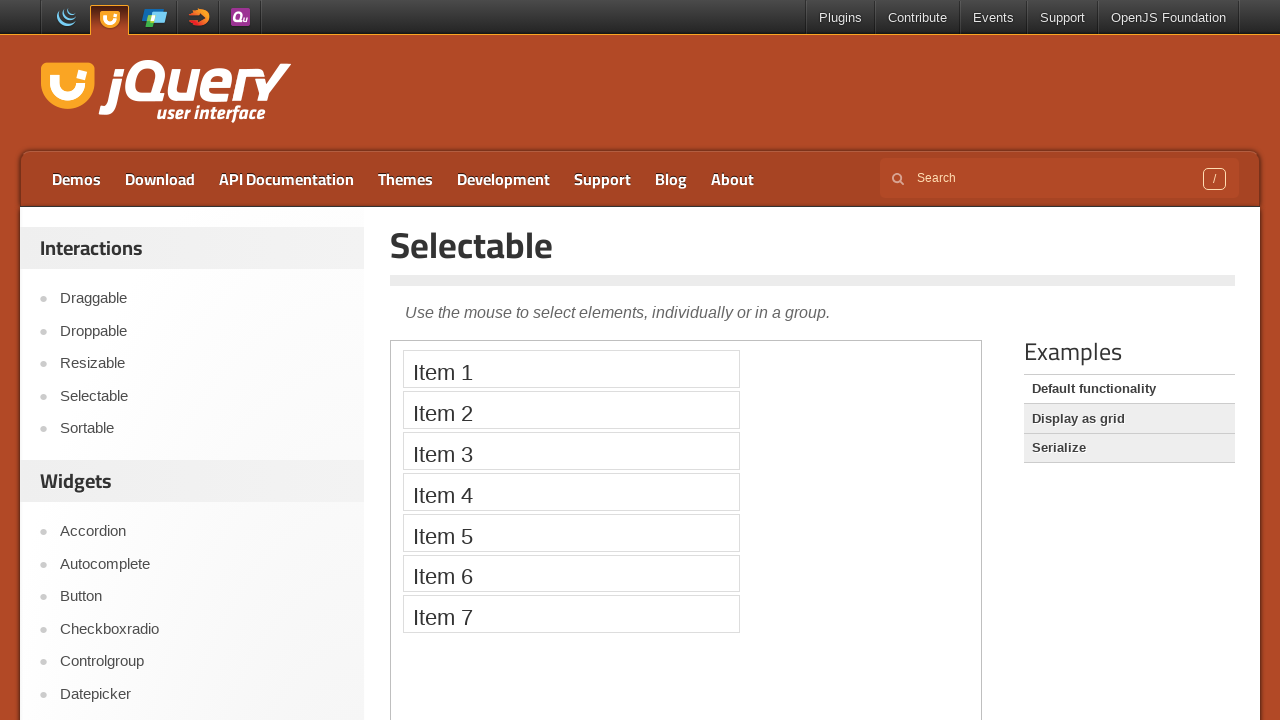

Waited for selectable element to load in iframe
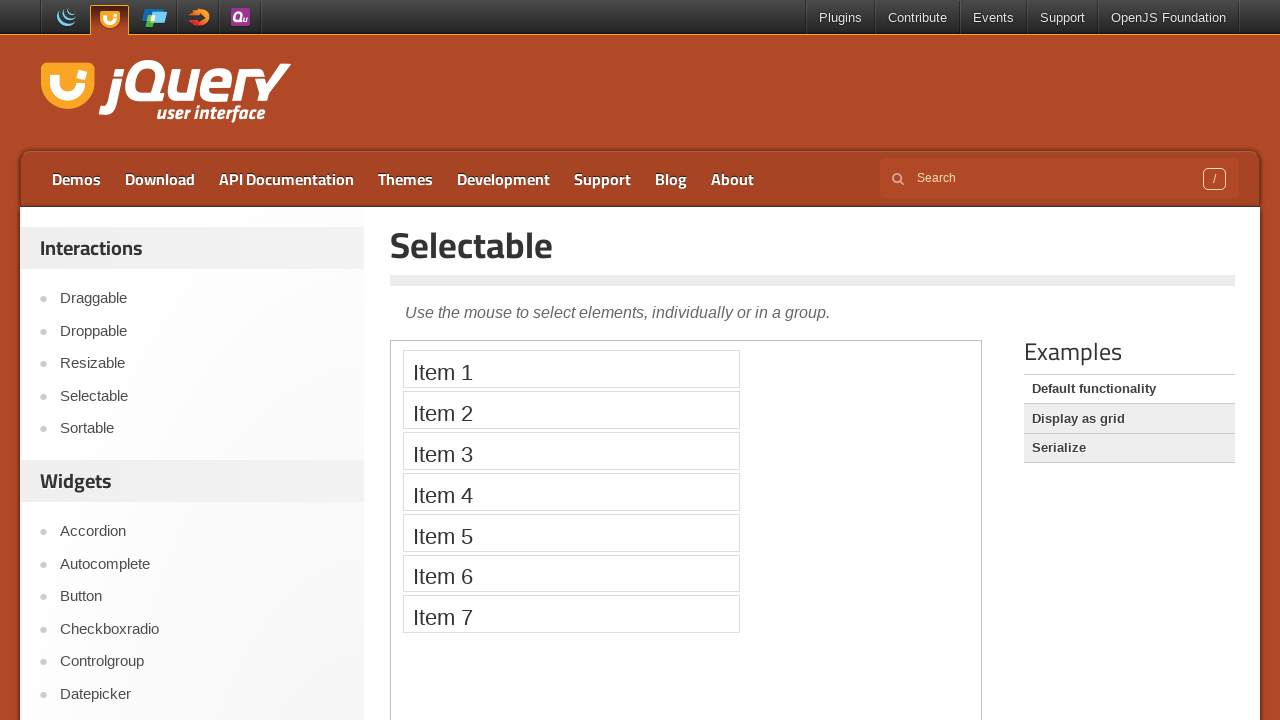

Retrieved first iframe reference
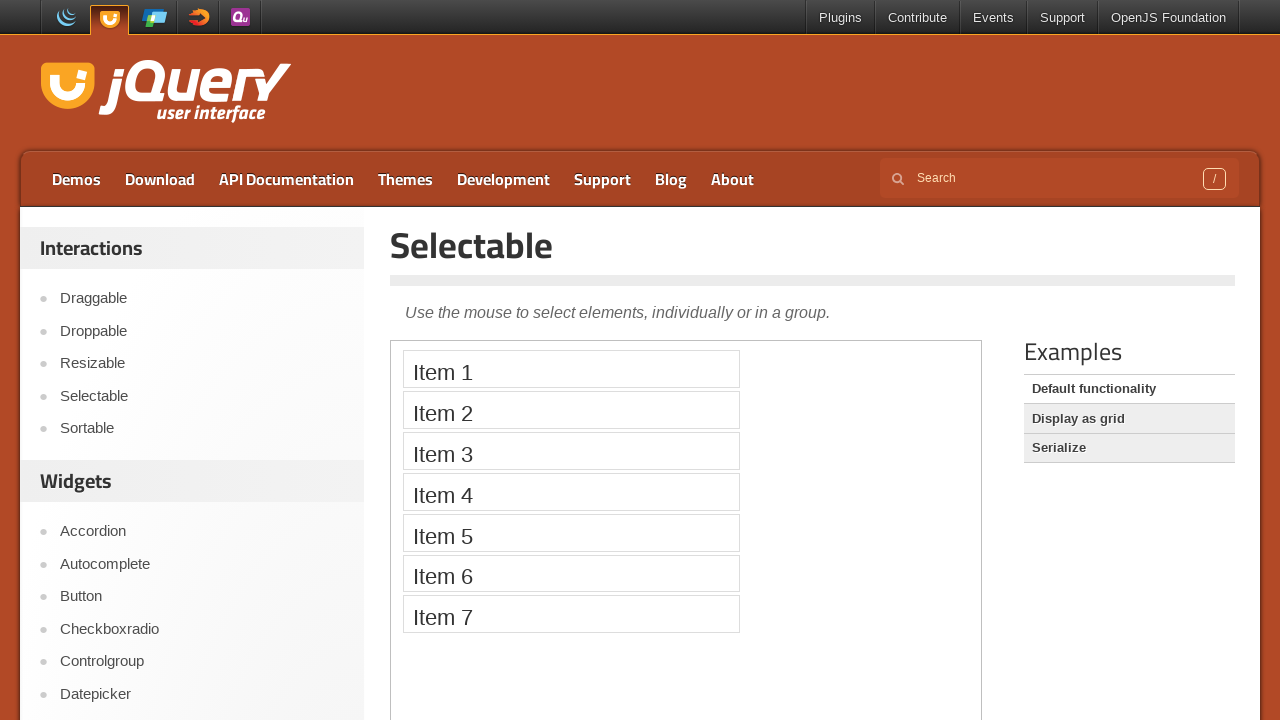

Located Item 1 element
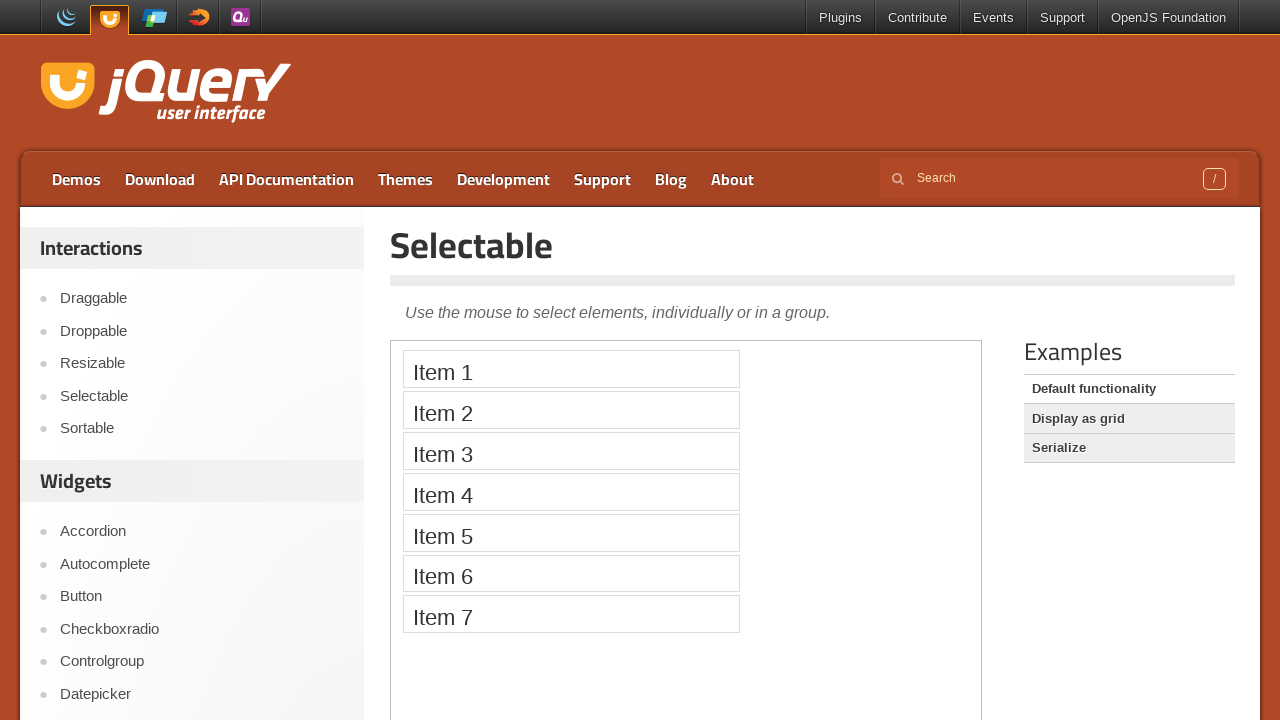

Located Item 5 element
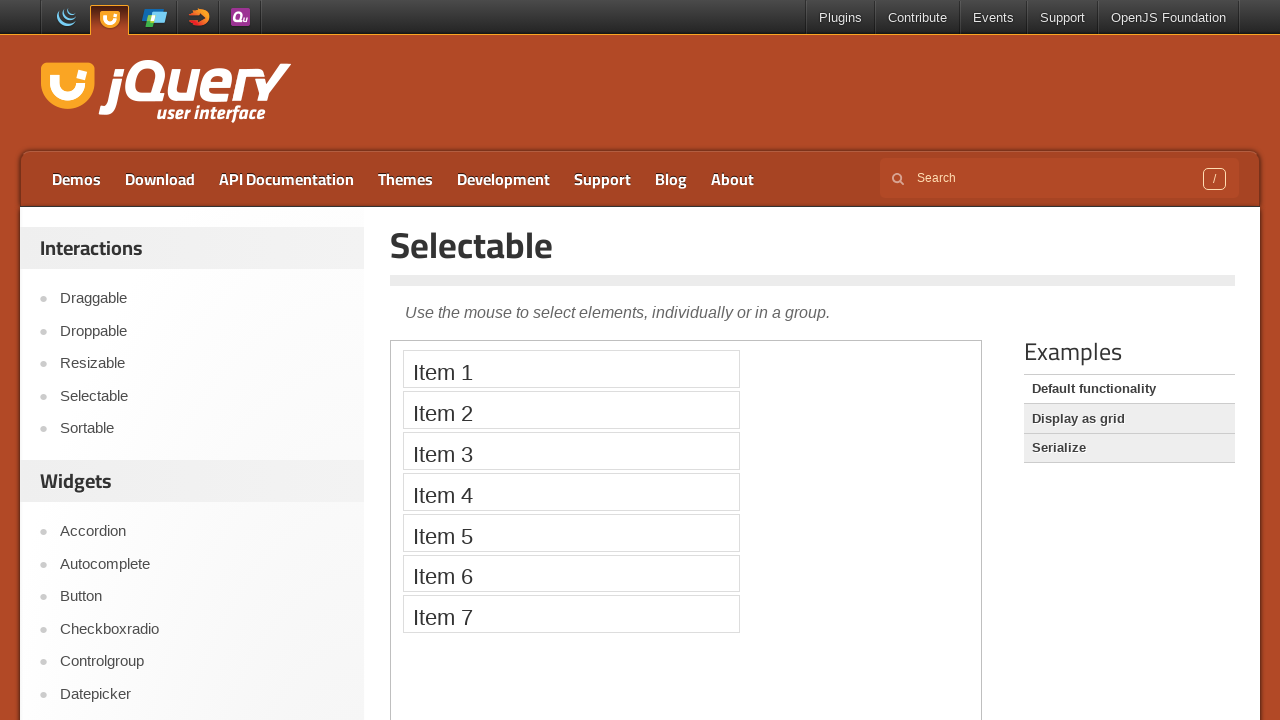

Clicked Item 1 at (571, 369) on li:has-text('Item 1')
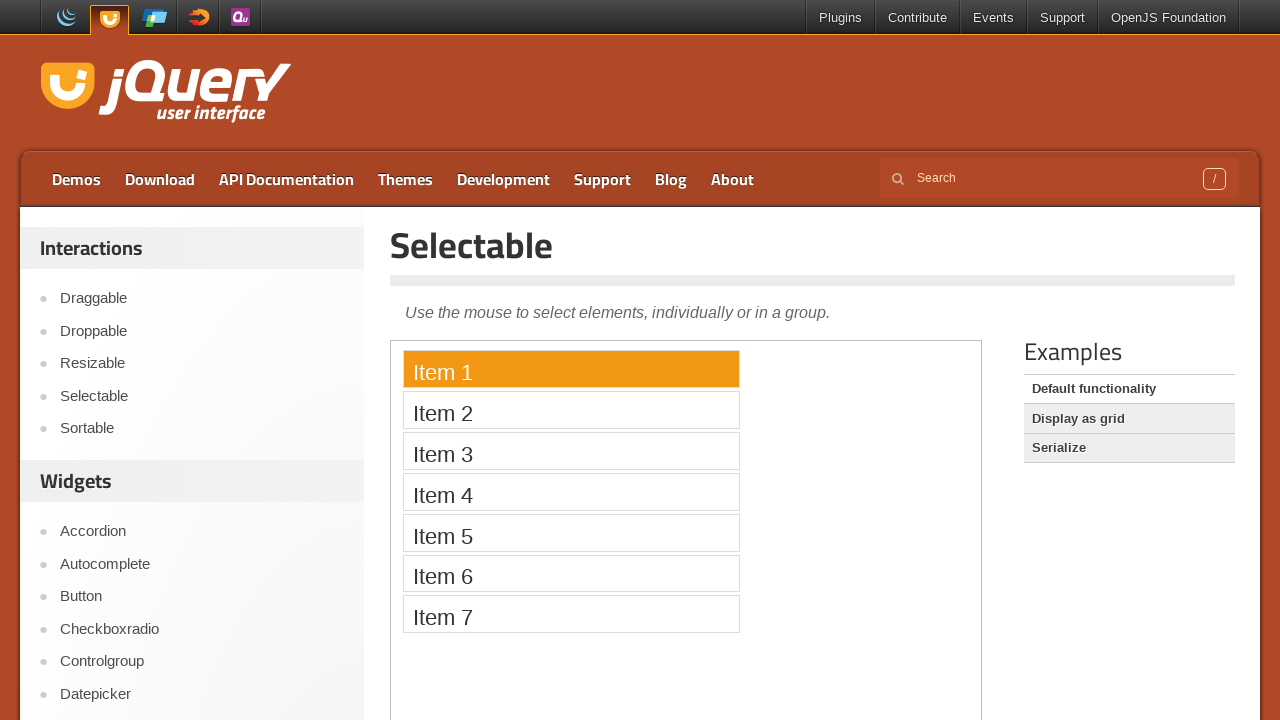

Held down Control key for multi-select
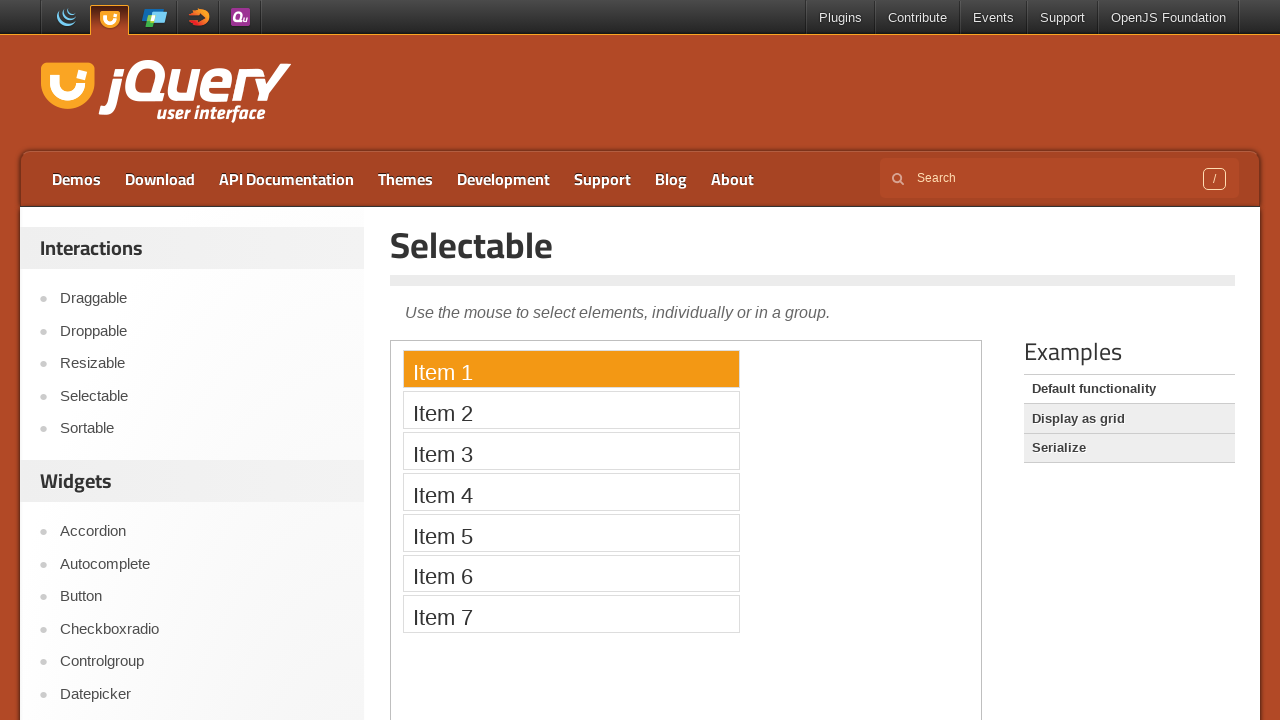

Clicked Item 2 while holding Control at (571, 410) on li:has-text('Item 2')
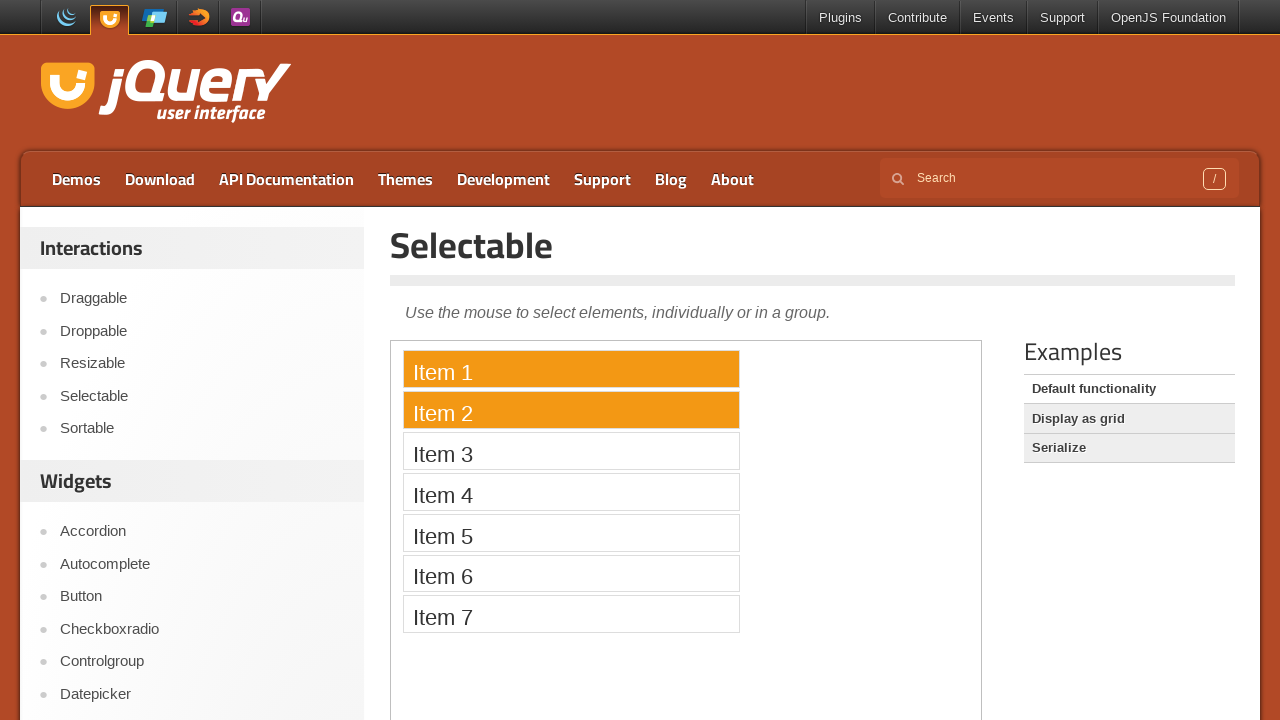

Clicked Item 3 while holding Control at (571, 451) on li:has-text('Item 3')
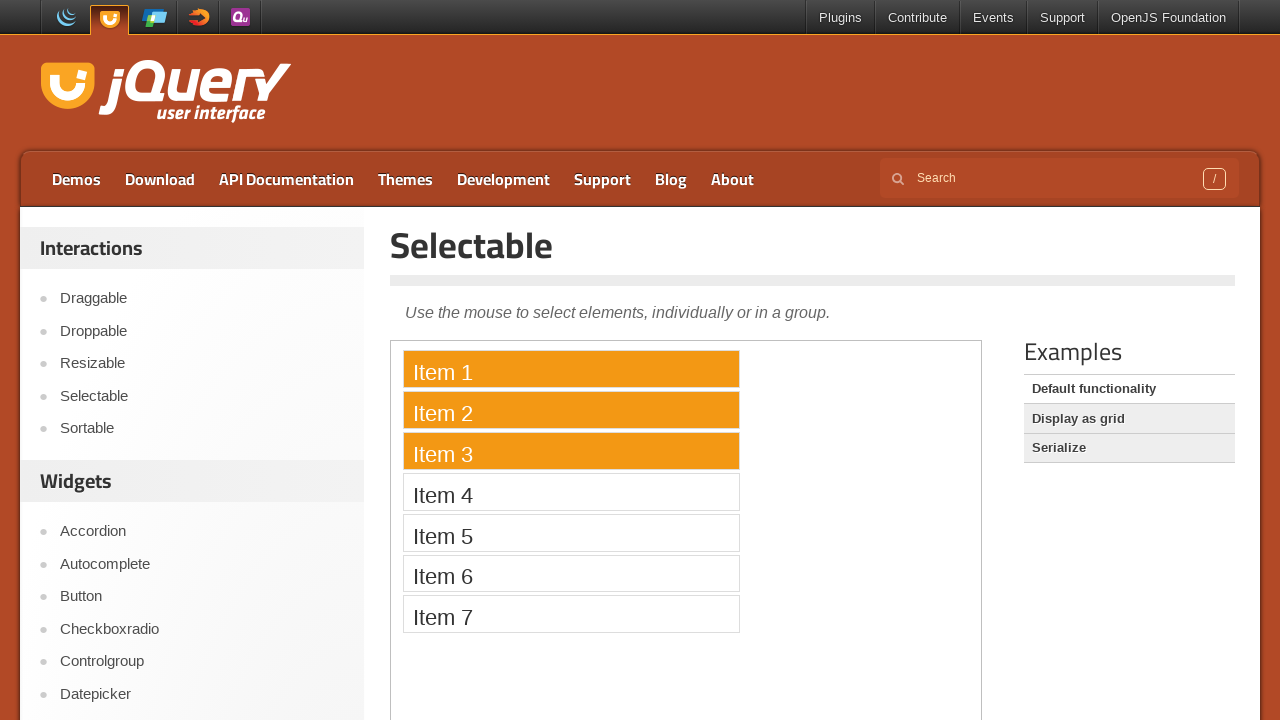

Clicked Item 4 while holding Control at (571, 492) on li:has-text('Item 4')
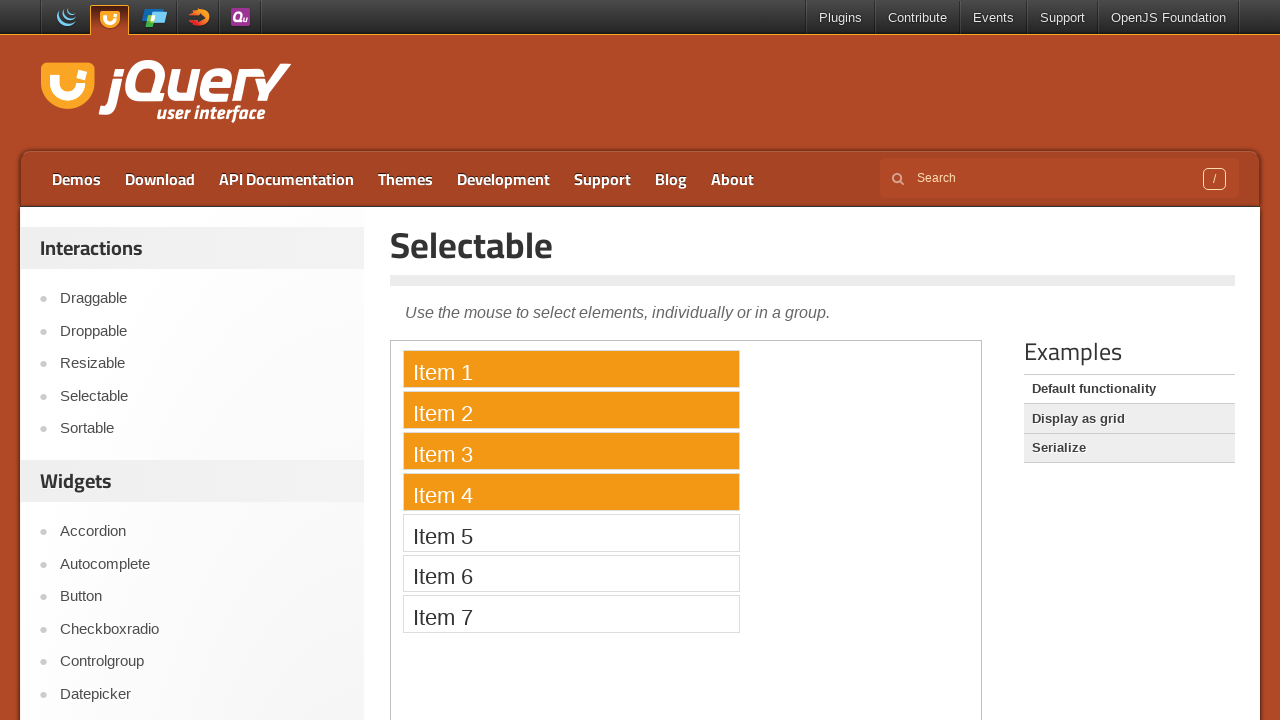

Clicked Item 5 while holding Control at (571, 532) on li:has-text('Item 5')
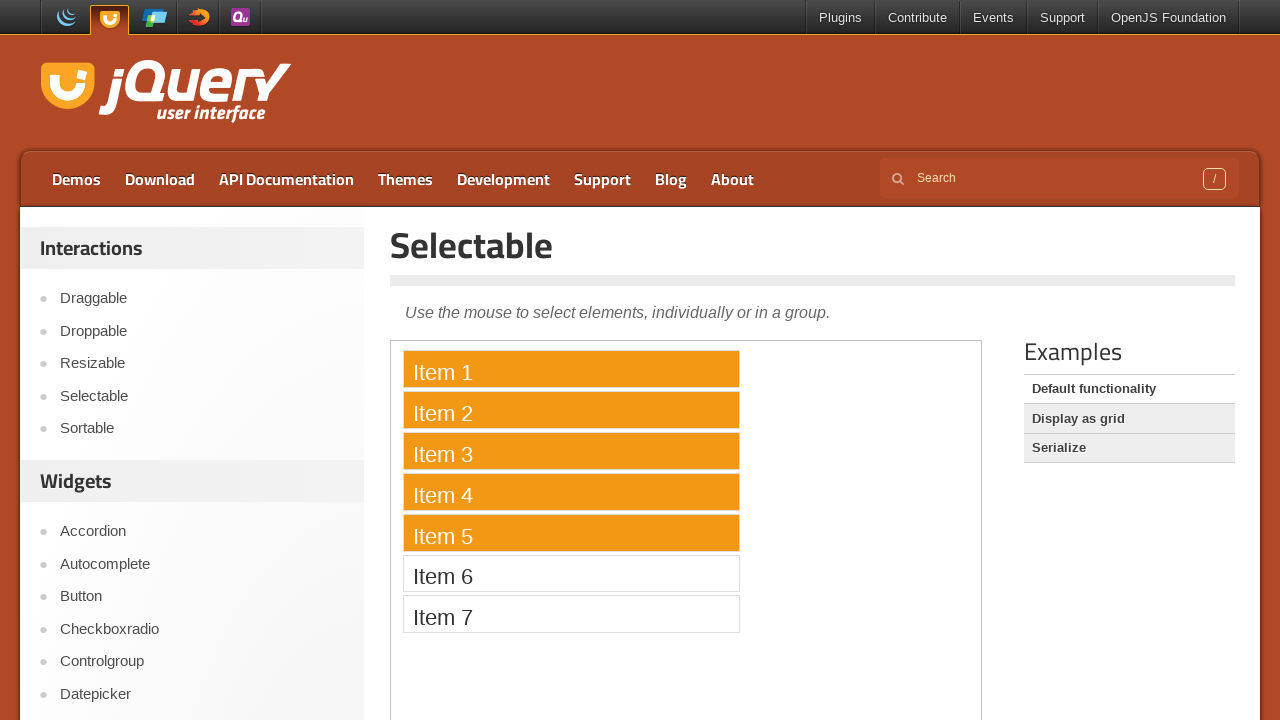

Released Control key to complete multi-select of Items 1-5
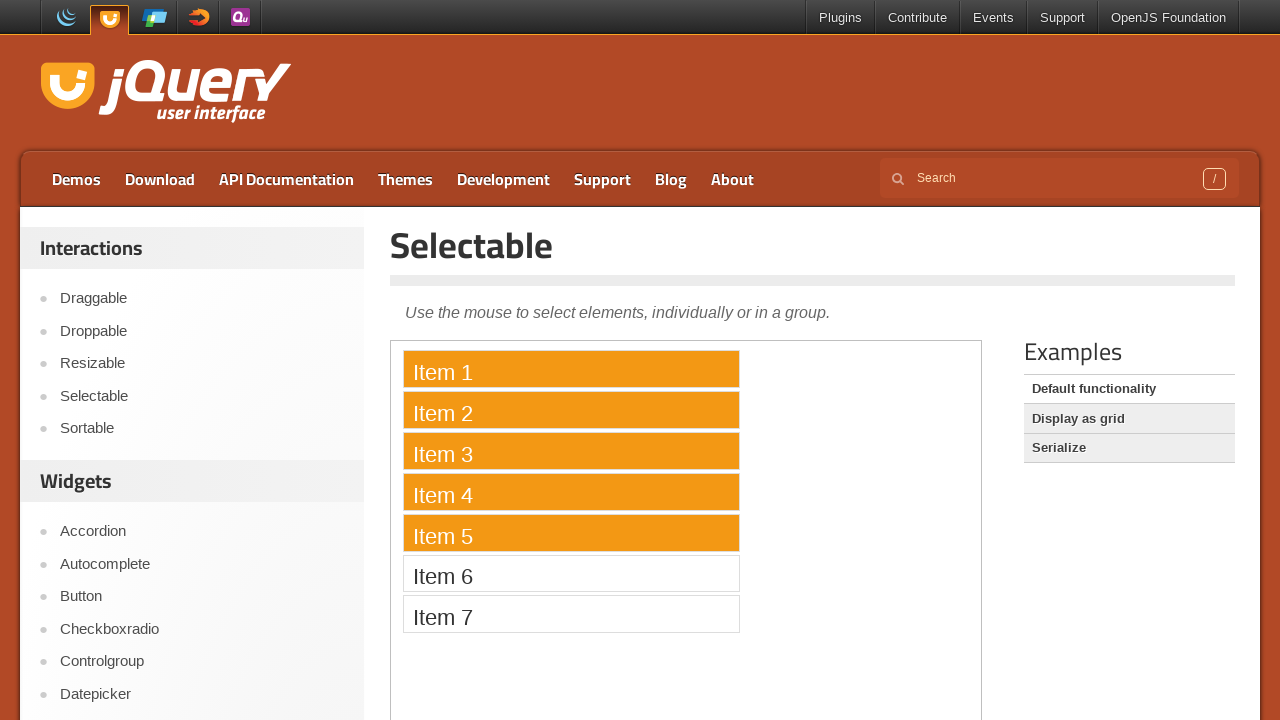

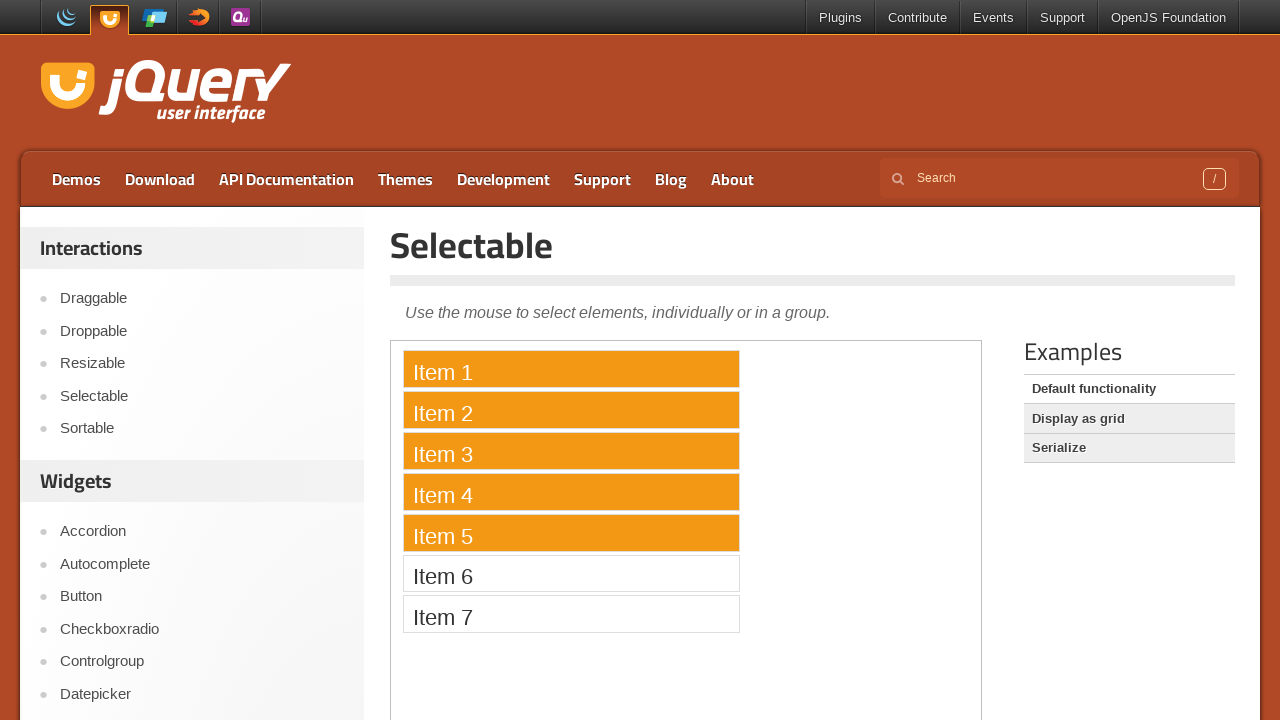